Tests the password reset functionality by navigating to forgot password page, filling in email and new password fields, and verifying the success message

Starting URL: https://rahulshettyacademy.com/client

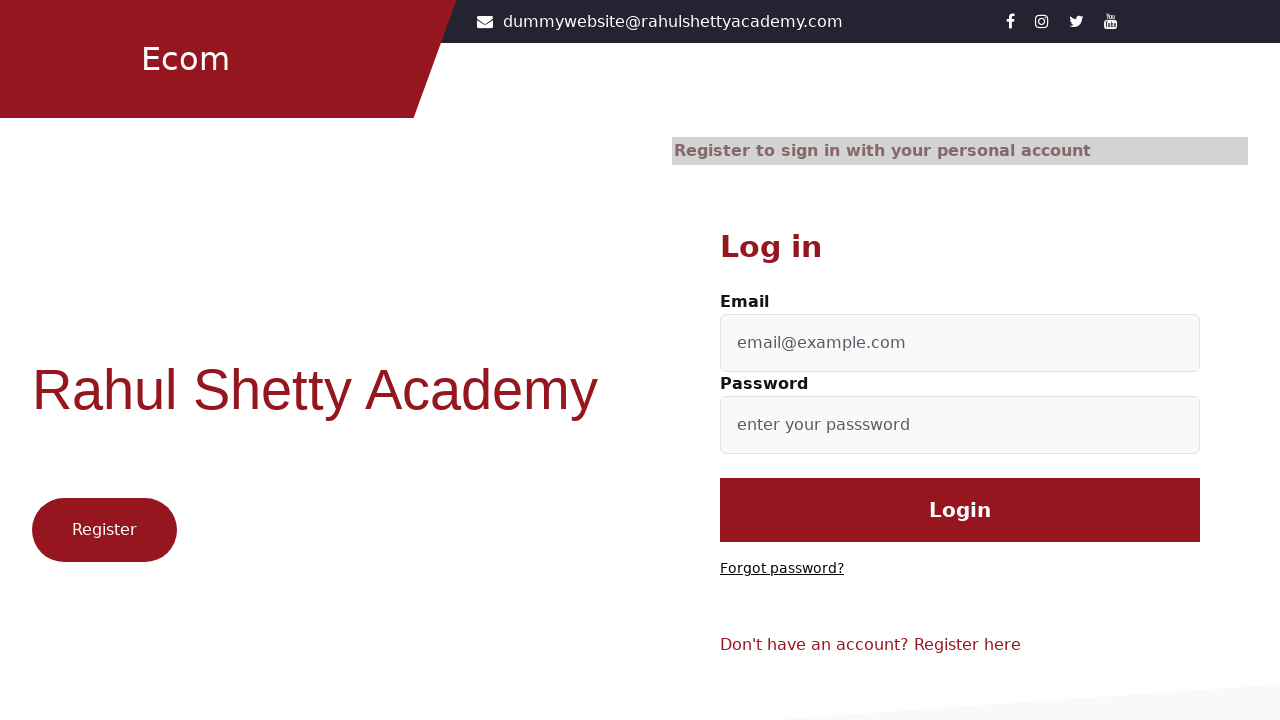

Clicked forgot password link at (782, 569) on .forgot-password-link
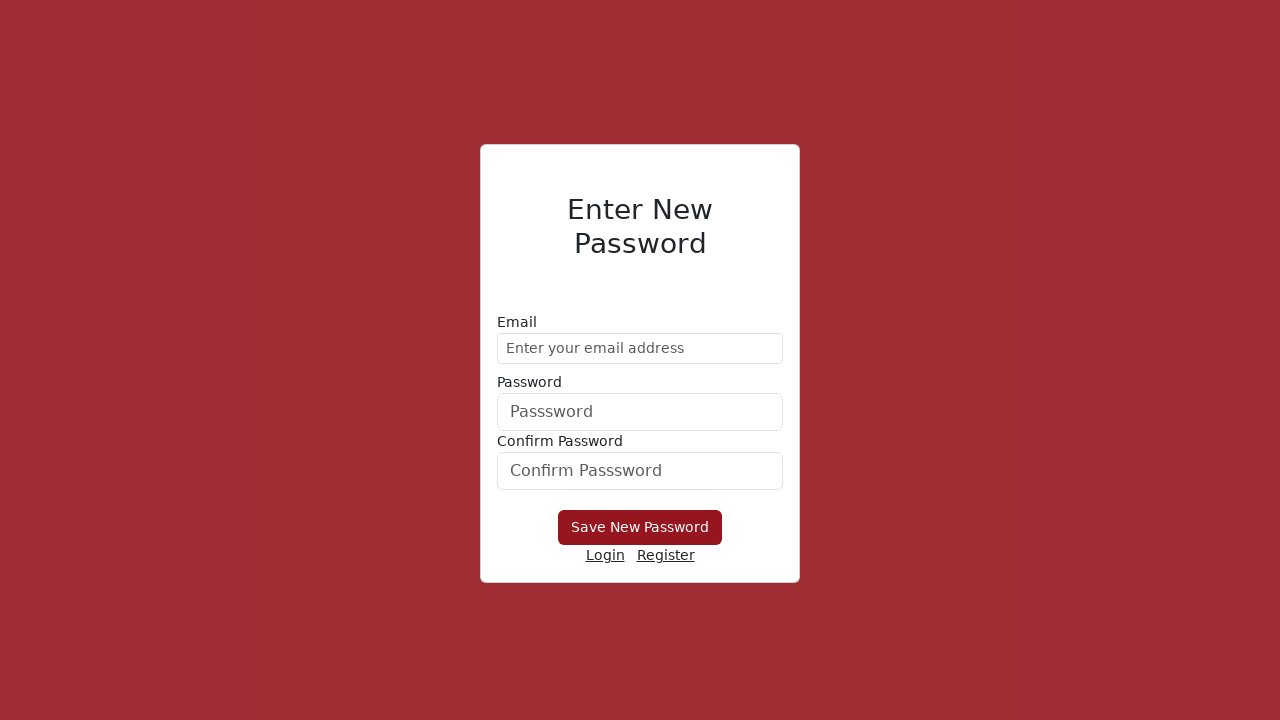

Filled email address field with 'demo@gmail.com' on input[placeholder='Enter your email address']
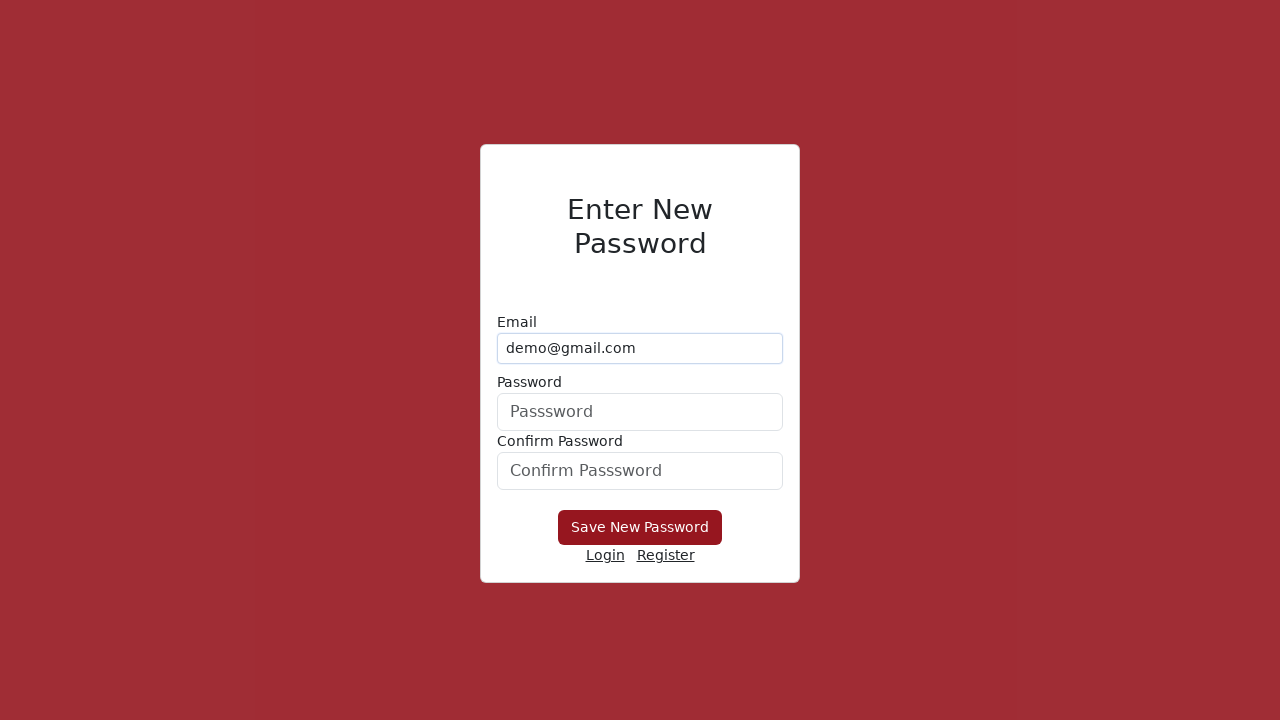

Filled new password field on #userPassword
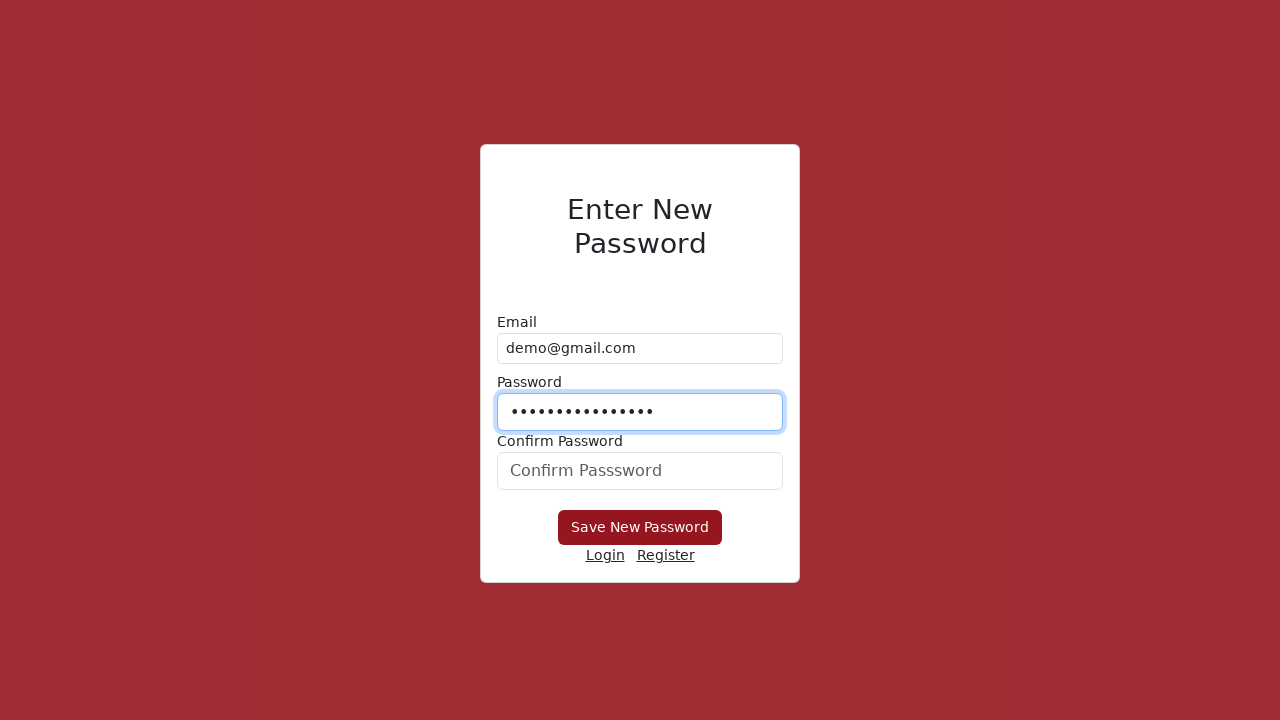

Filled confirm password field on #confirmPassword
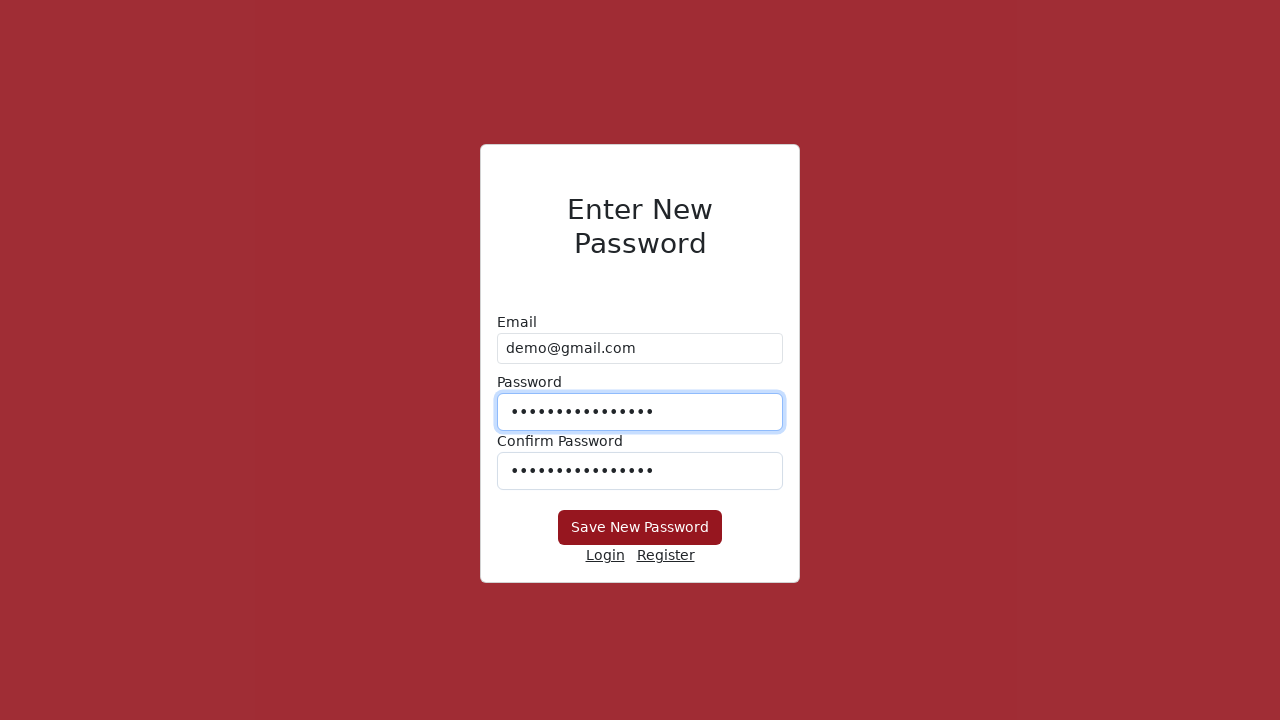

Clicked submit button to reset password at (640, 528) on button[type='submit']
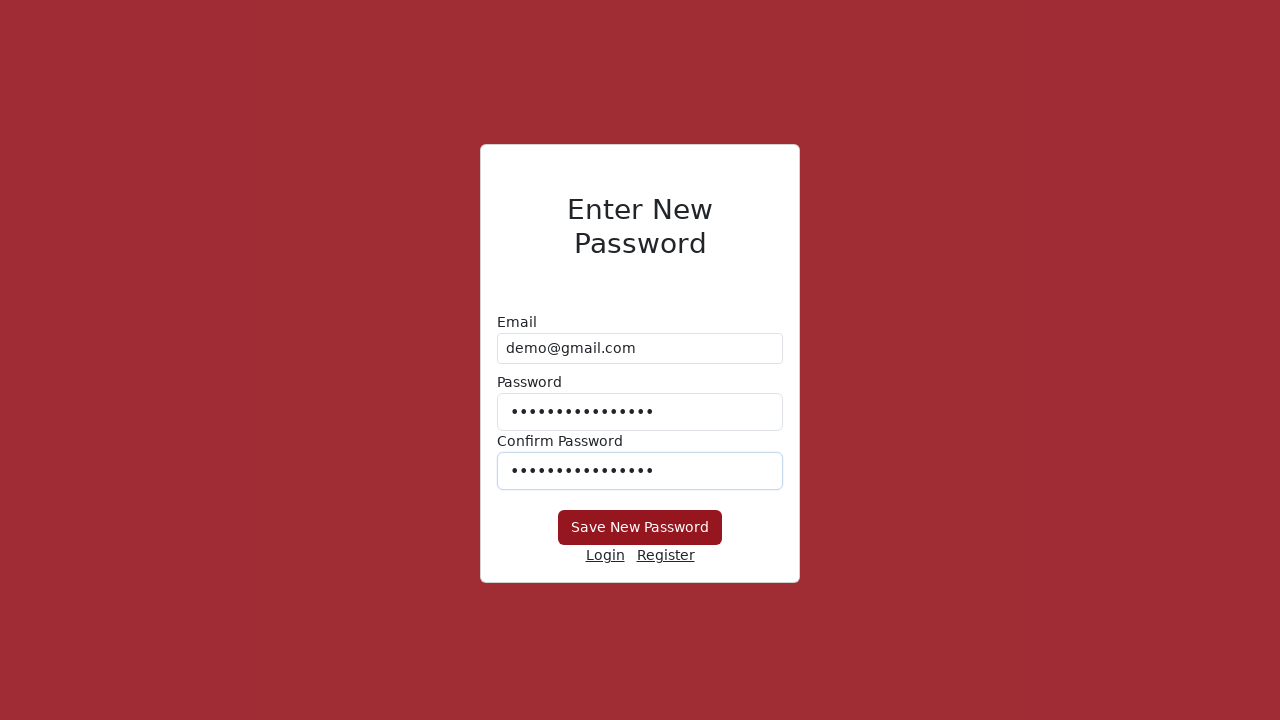

Success message appeared
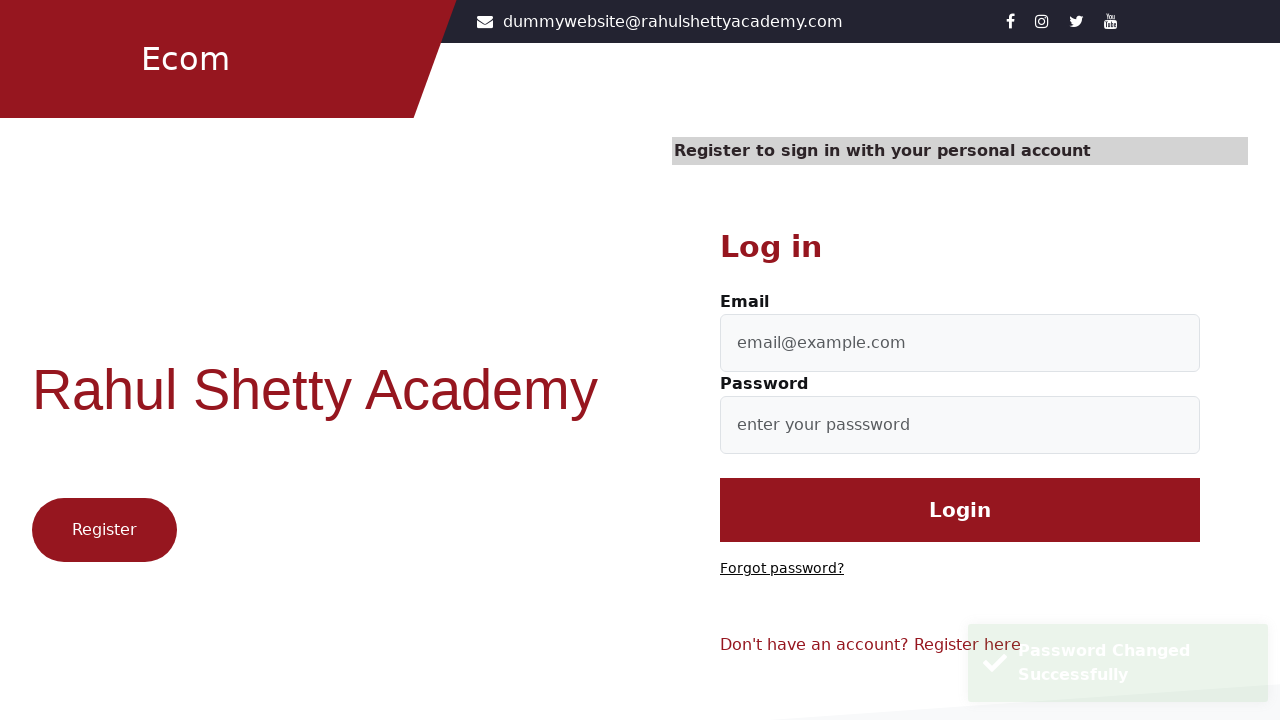

Retrieved success message text: ' Password Changed Successfully '
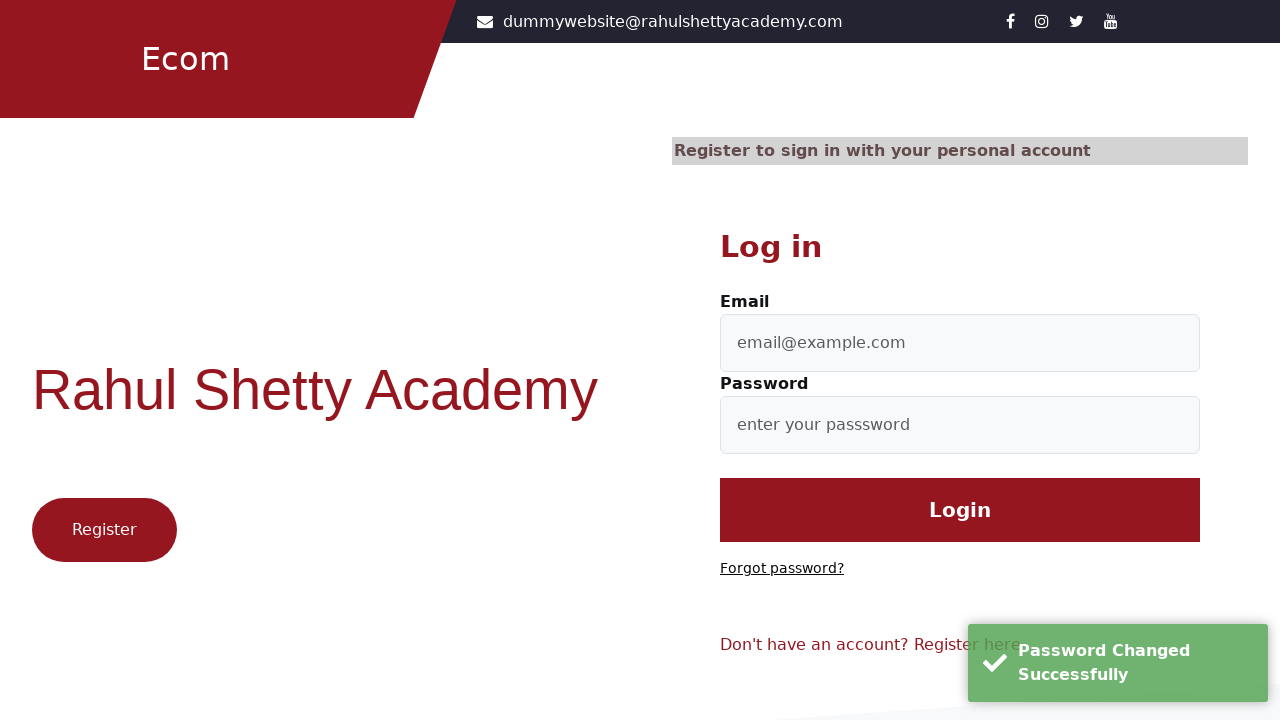

Verified that success message contains 'Password Changed Successfully'
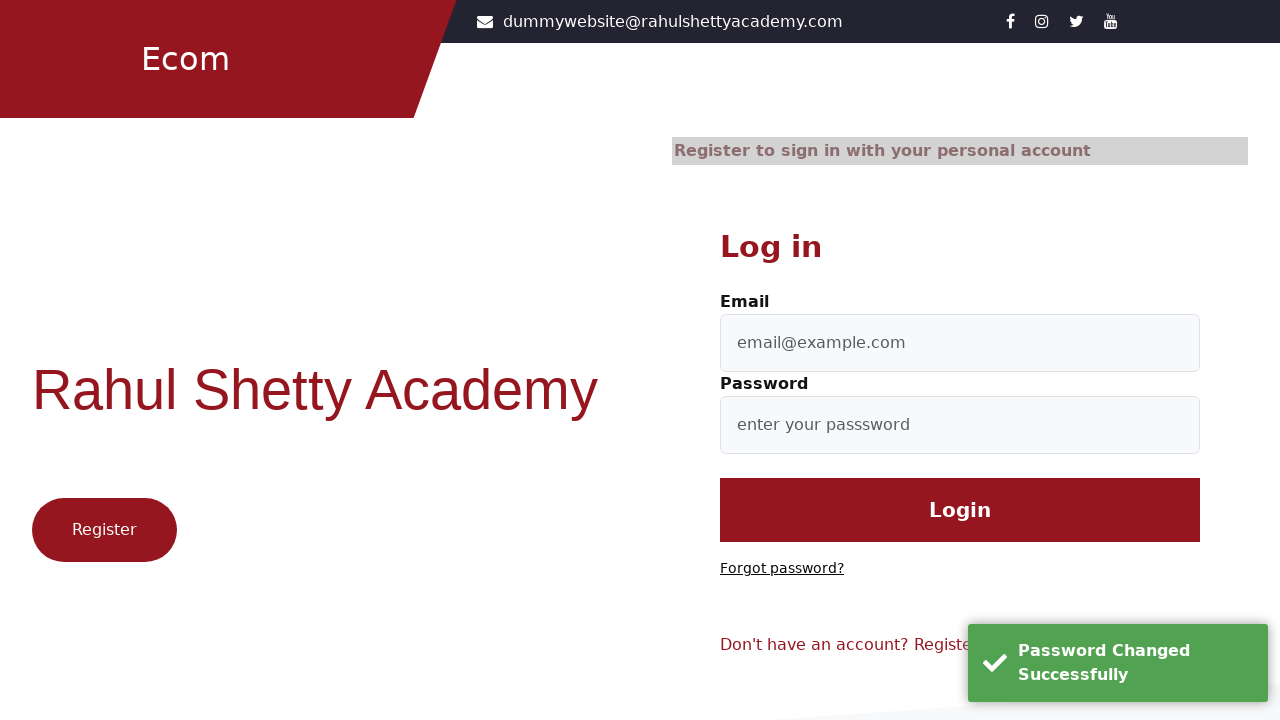

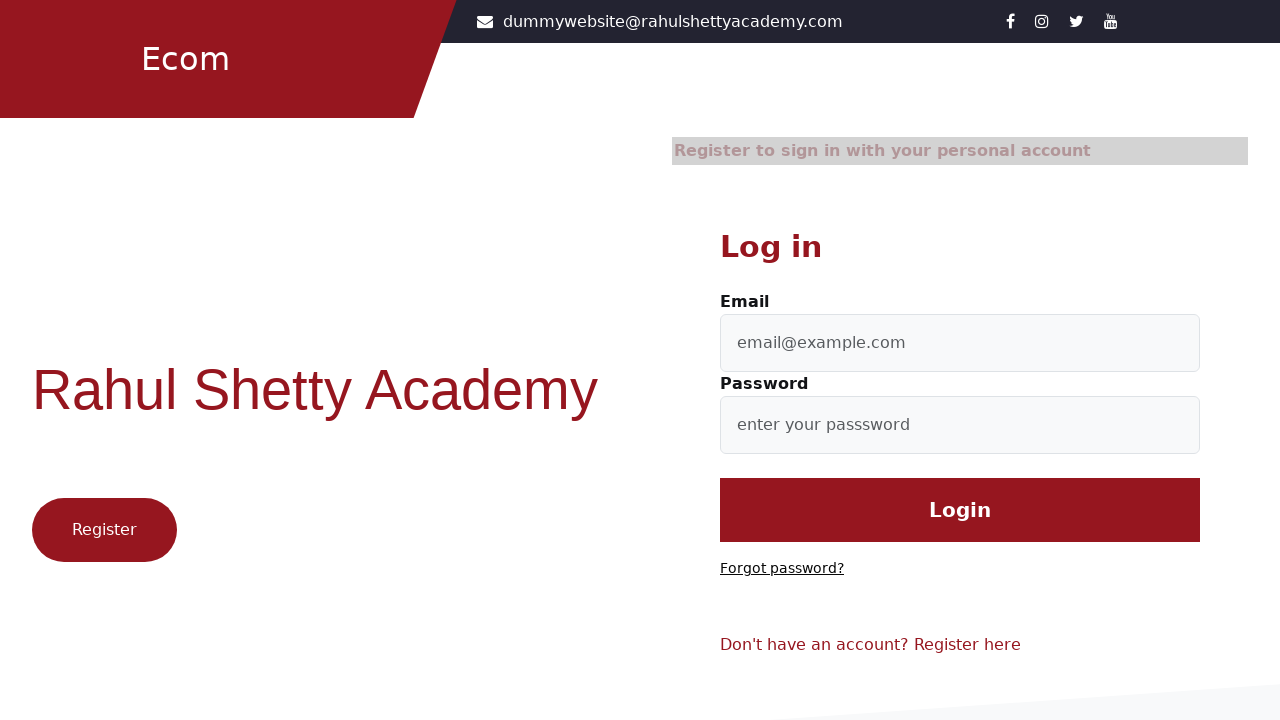